Navigates to the Selenium downloads page and maximizes the browser window to view the downloads table.

Starting URL: https://www.selenium.dev/downloads/

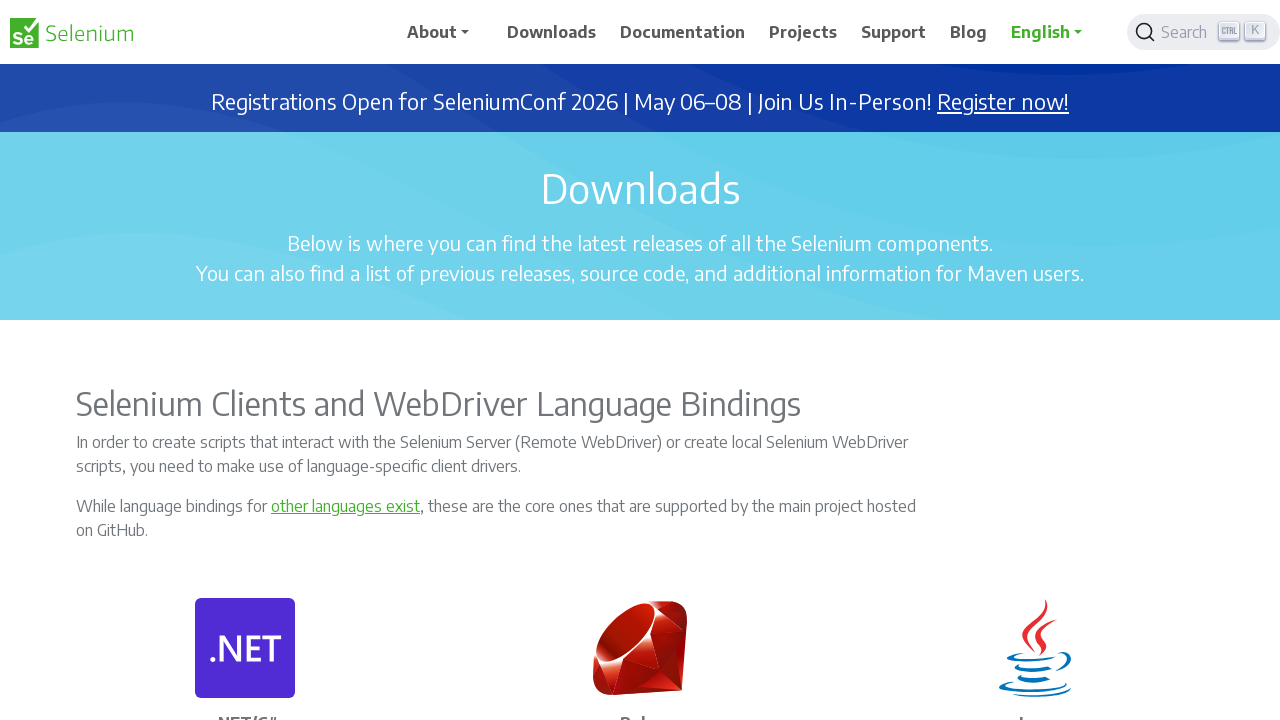

Navigated to Selenium downloads page
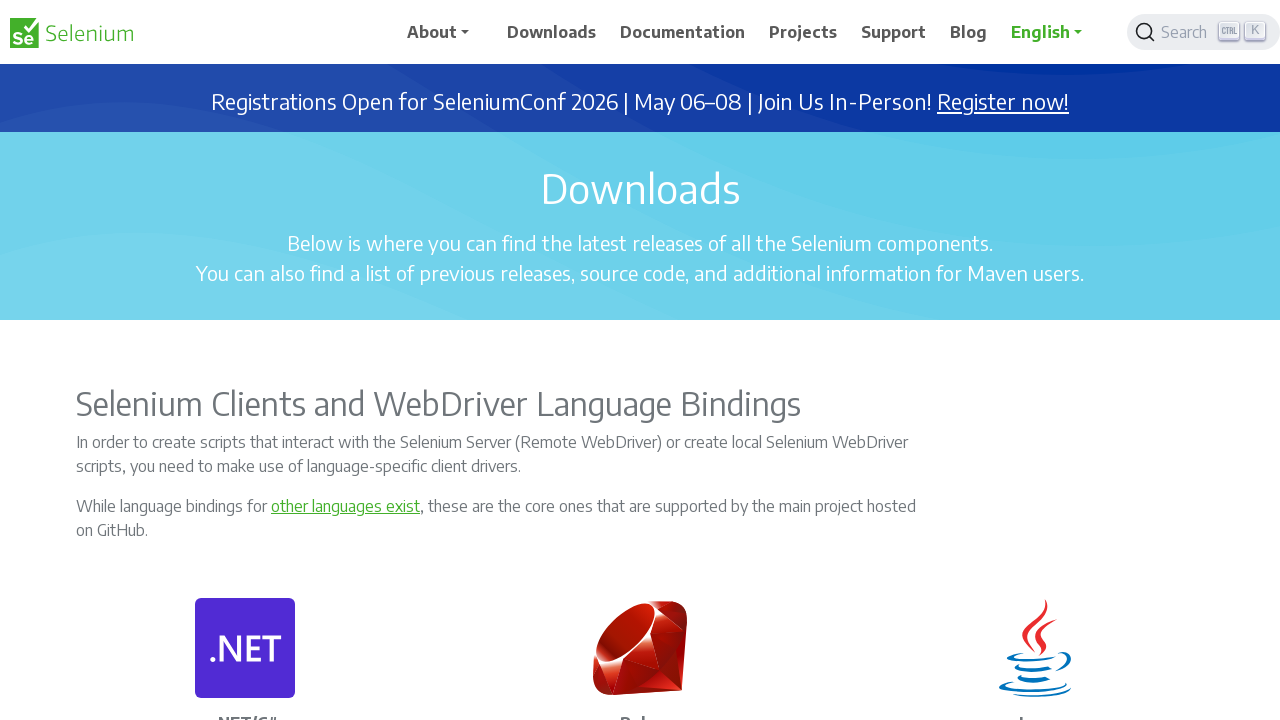

Maximized browser window to 1920x1080
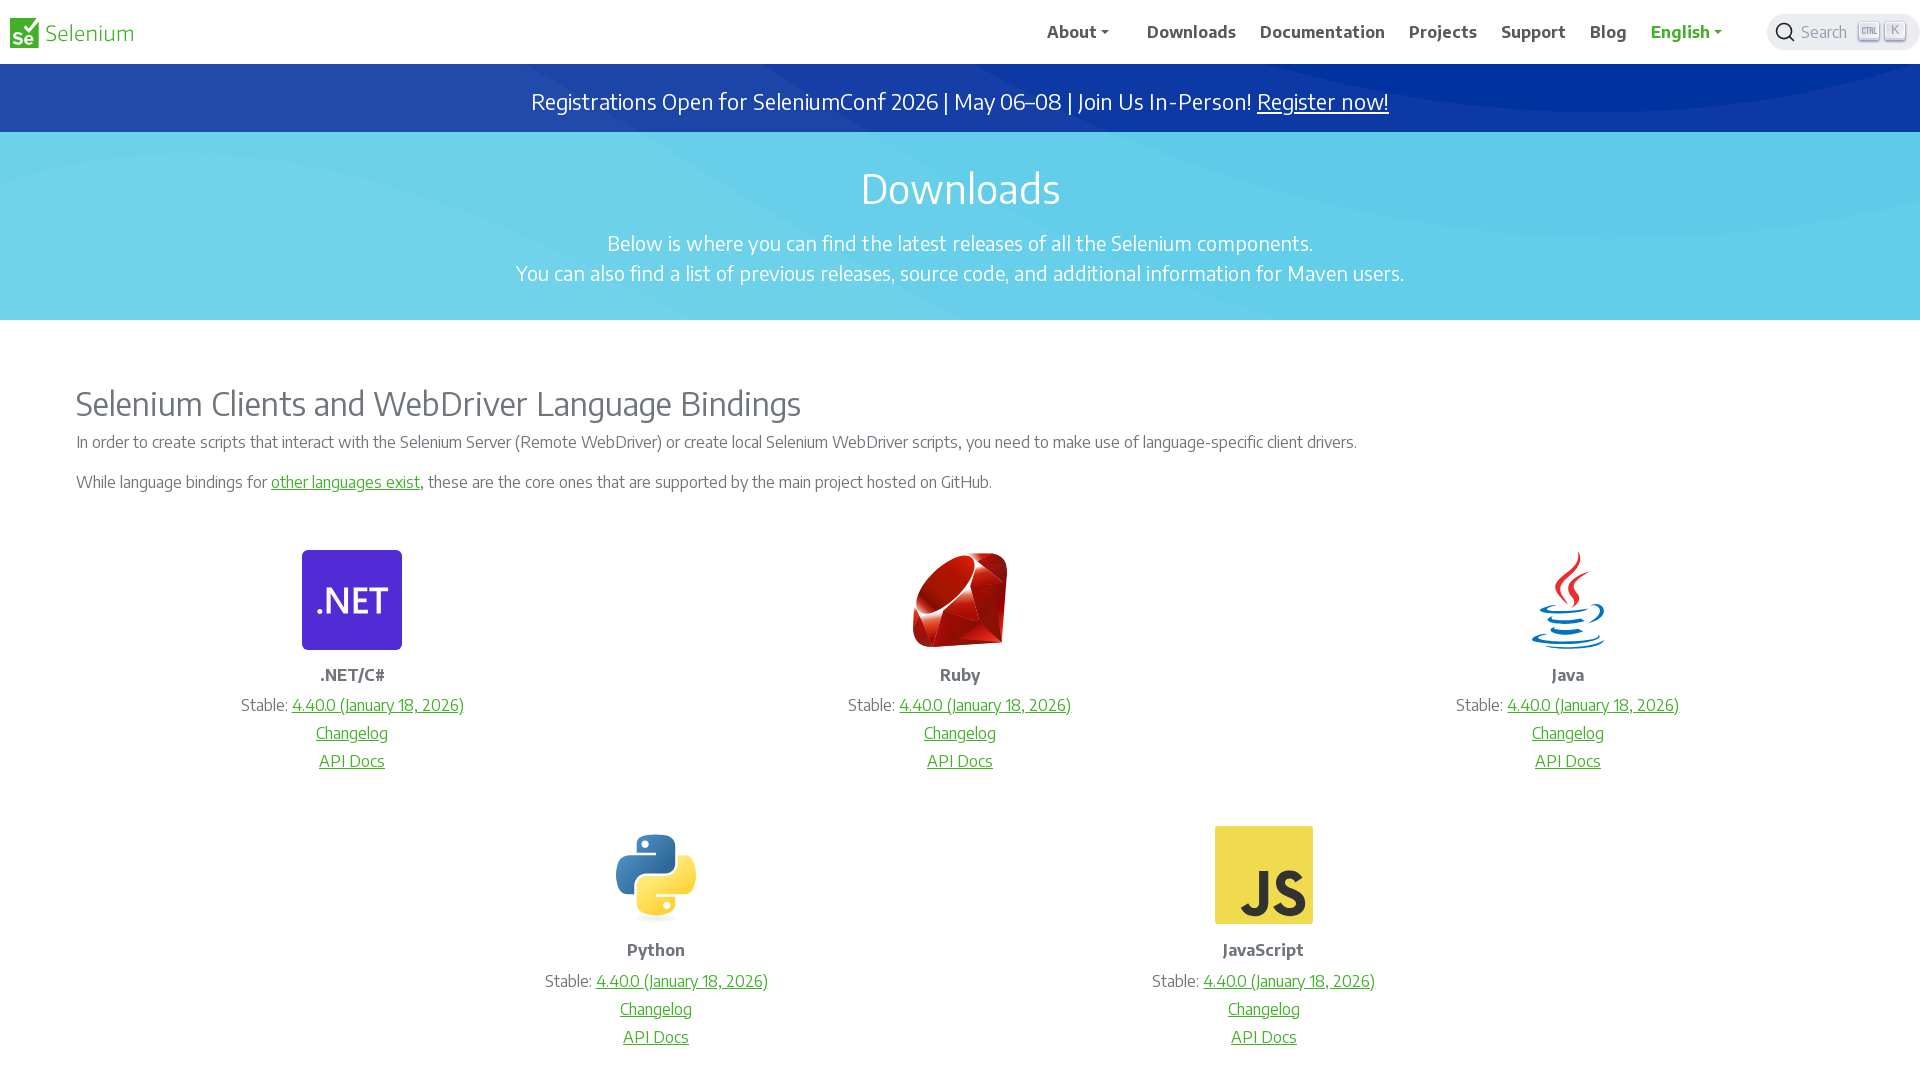

Page content fully loaded
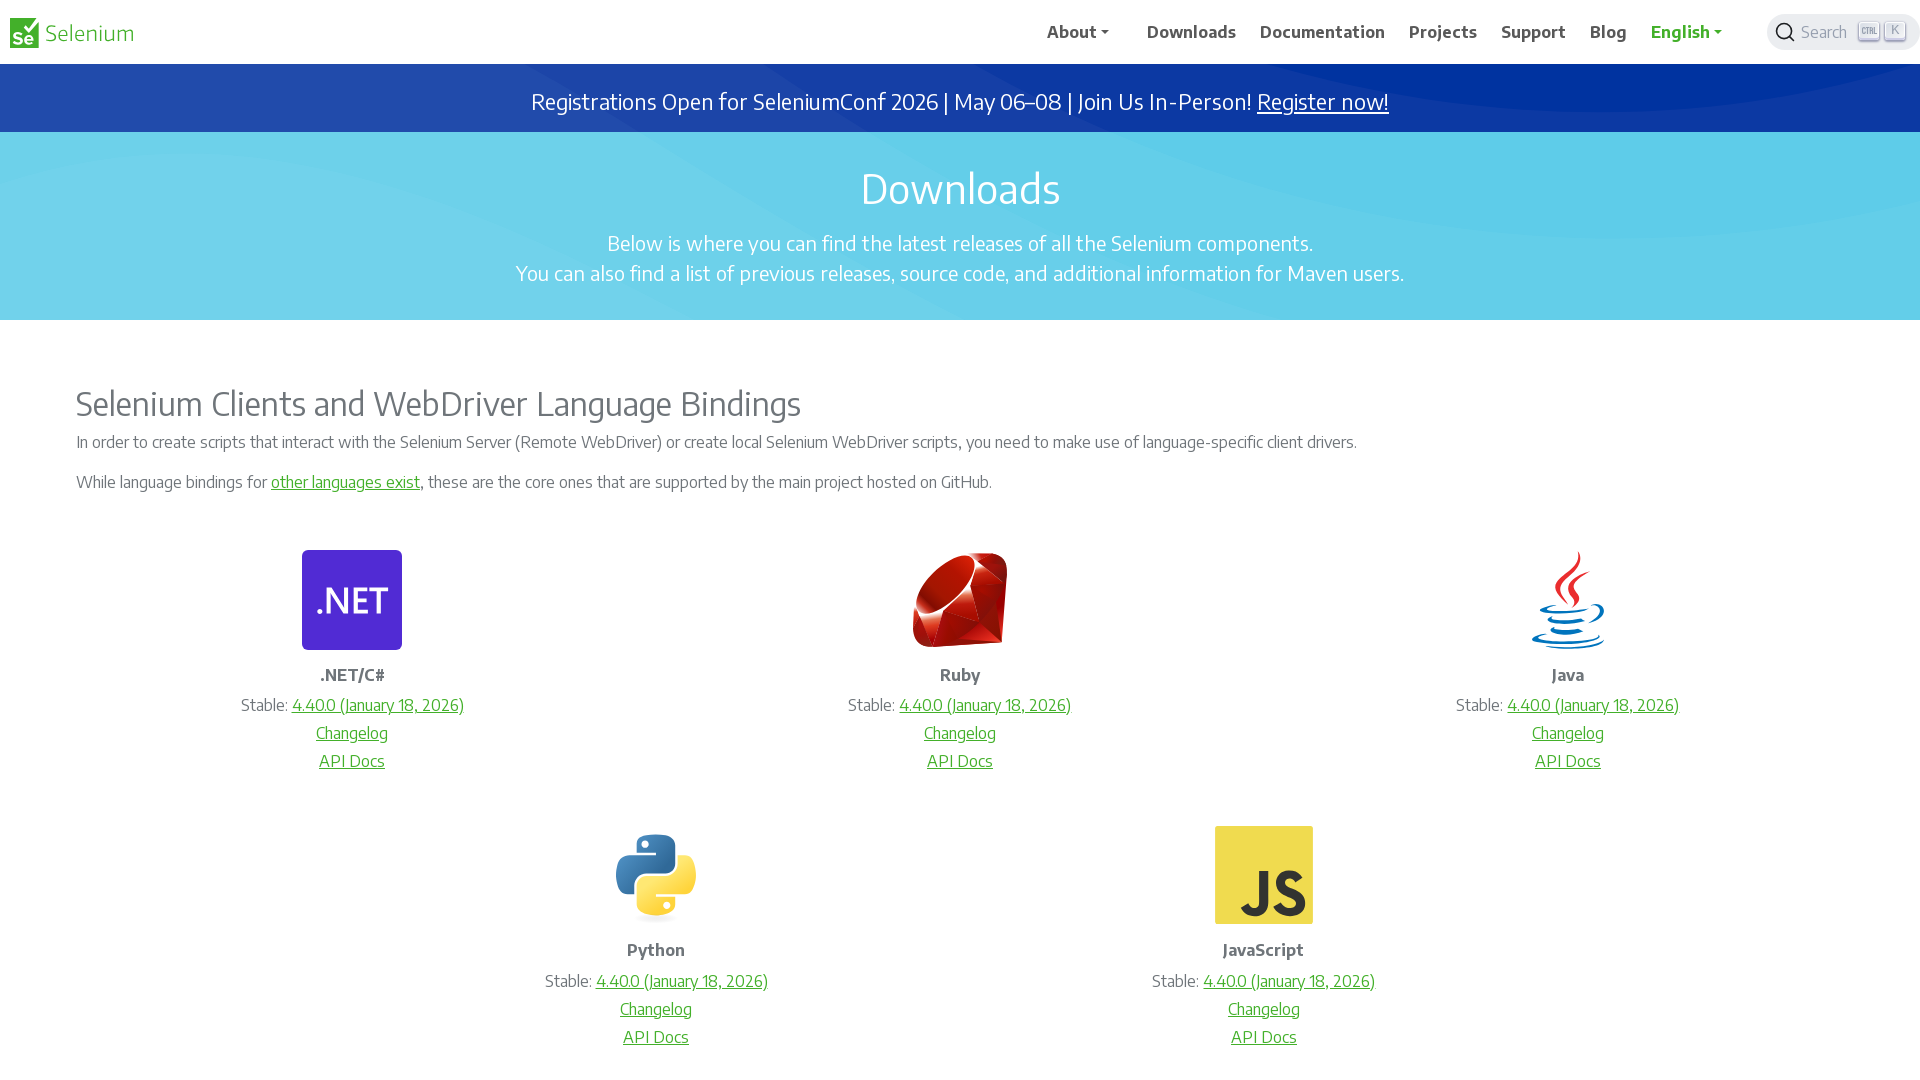

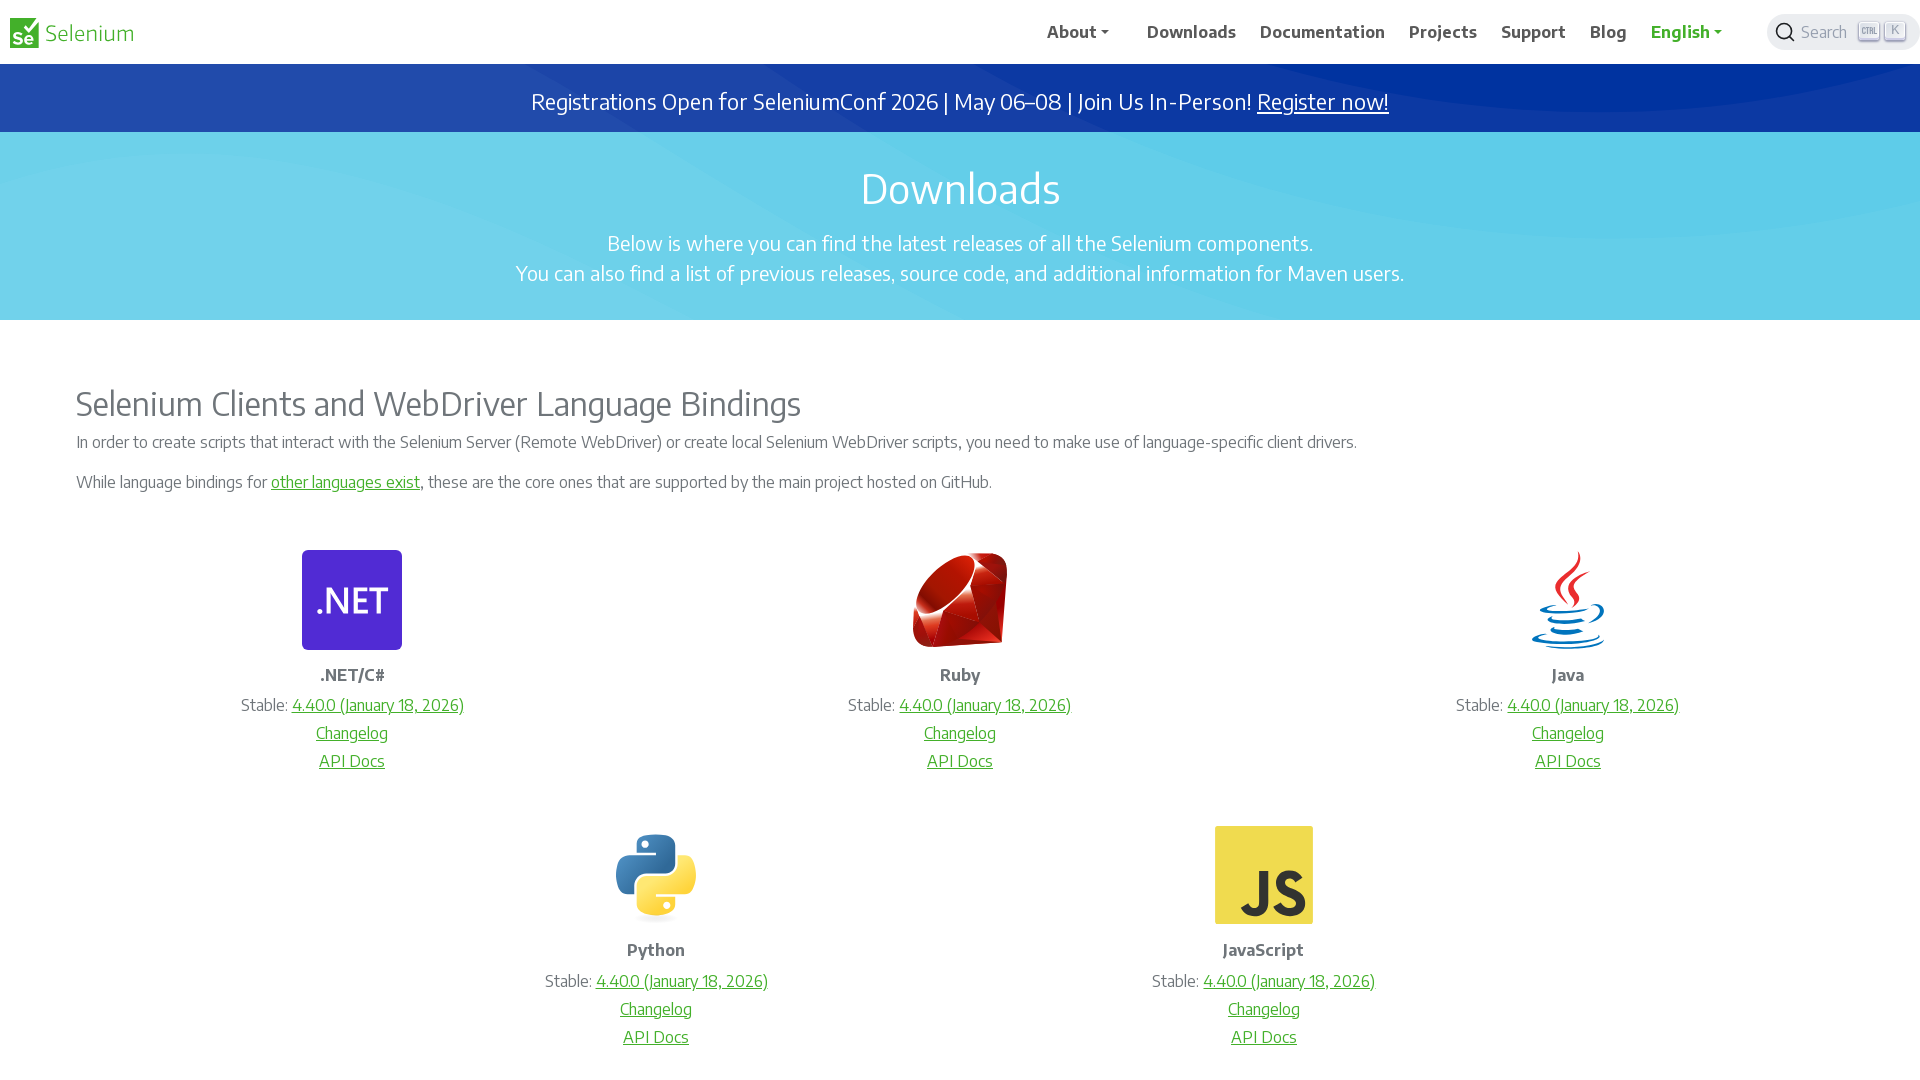